Tests product category navigation by clicking on a category link to view related products

Starting URL: http://demostore.supersqa.com/?page_id=3

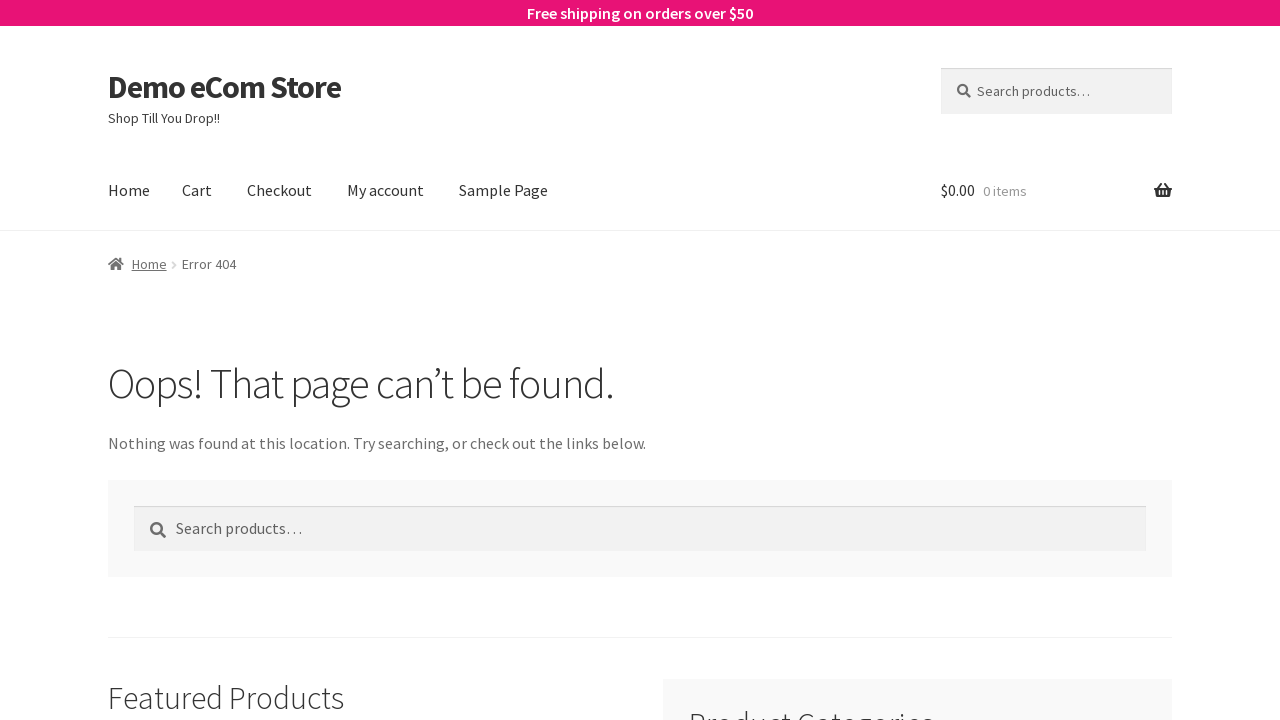

Clicked on Accessories category link under Clothing at (780, 361) on xpath=/html/body/div[2]/div[2]/div/div[2]/main/div/div/div/nav/div/ul/li[1]/ul/l
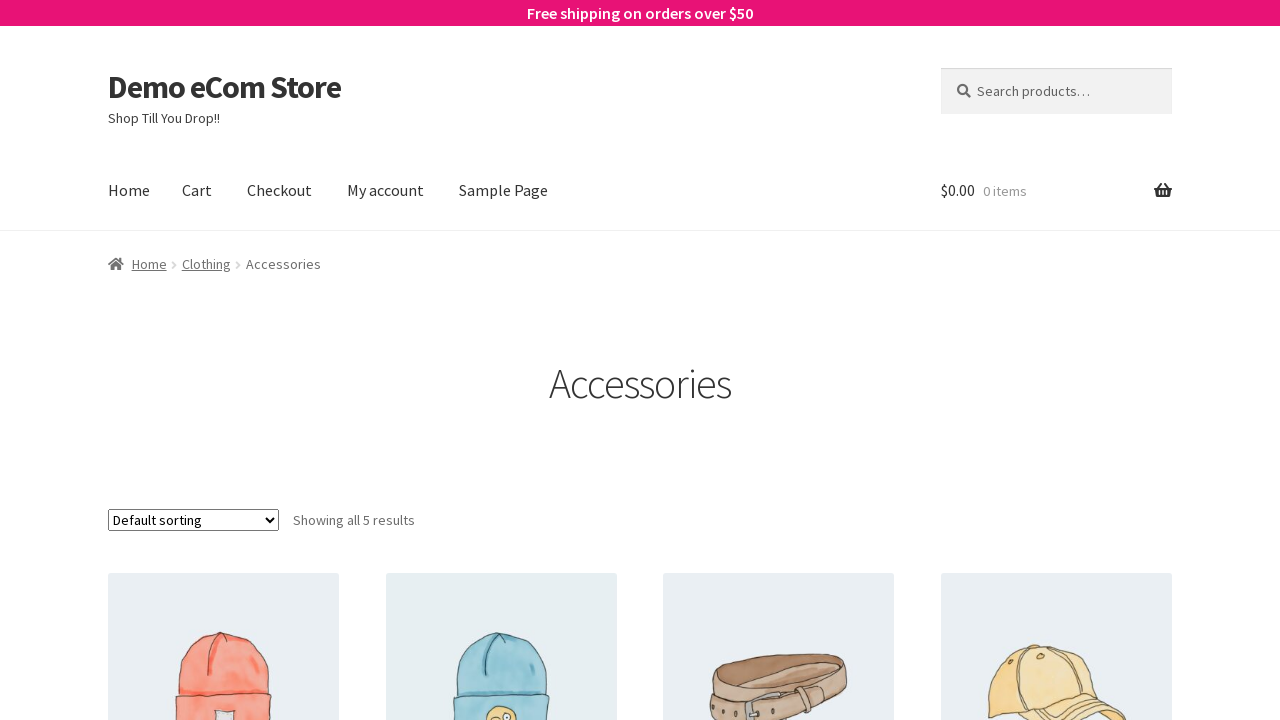

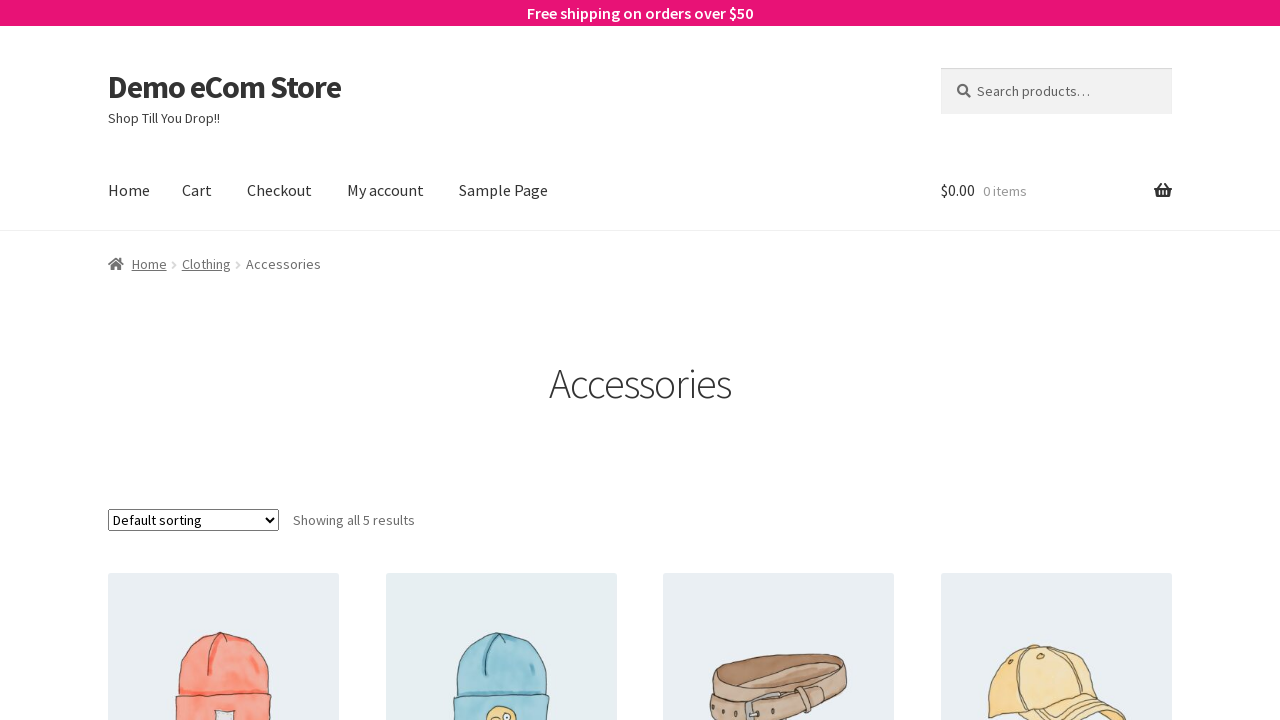